Tests partial link text locator by clicking on a "Sign In" link using partial text matching

Starting URL: https://automationplayground.com/crm/

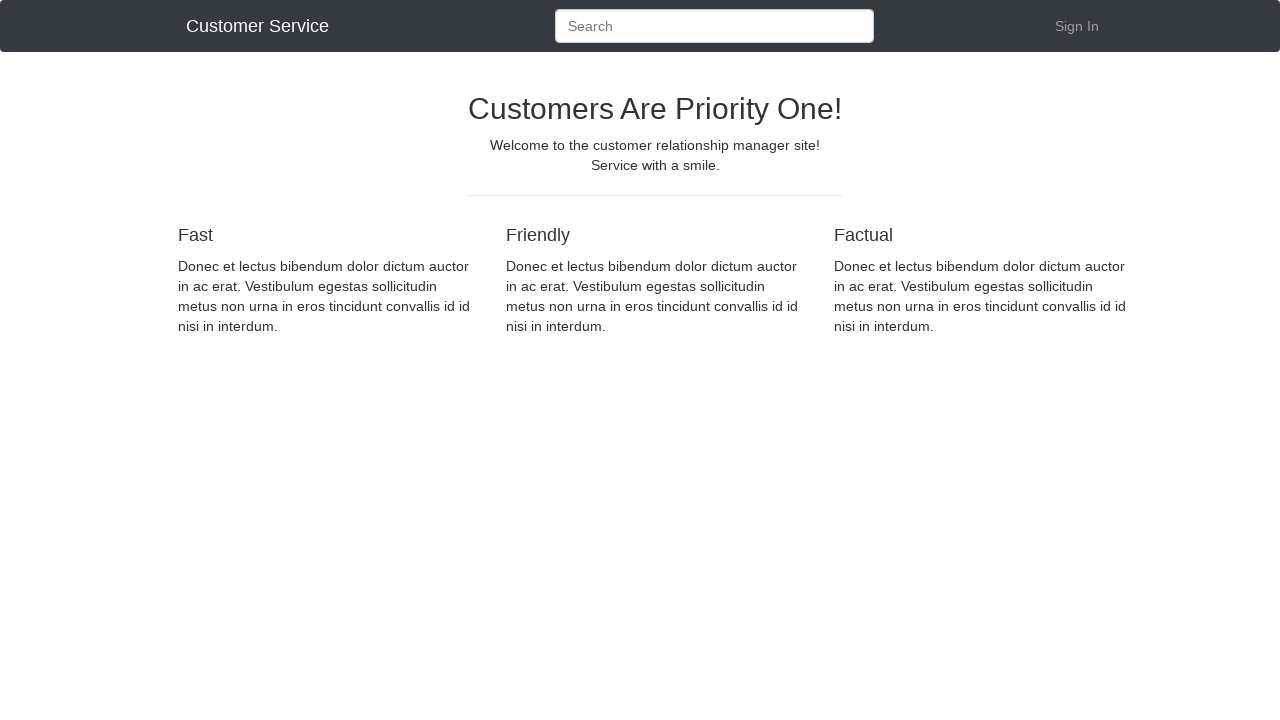

Navigated to automation playground CRM homepage
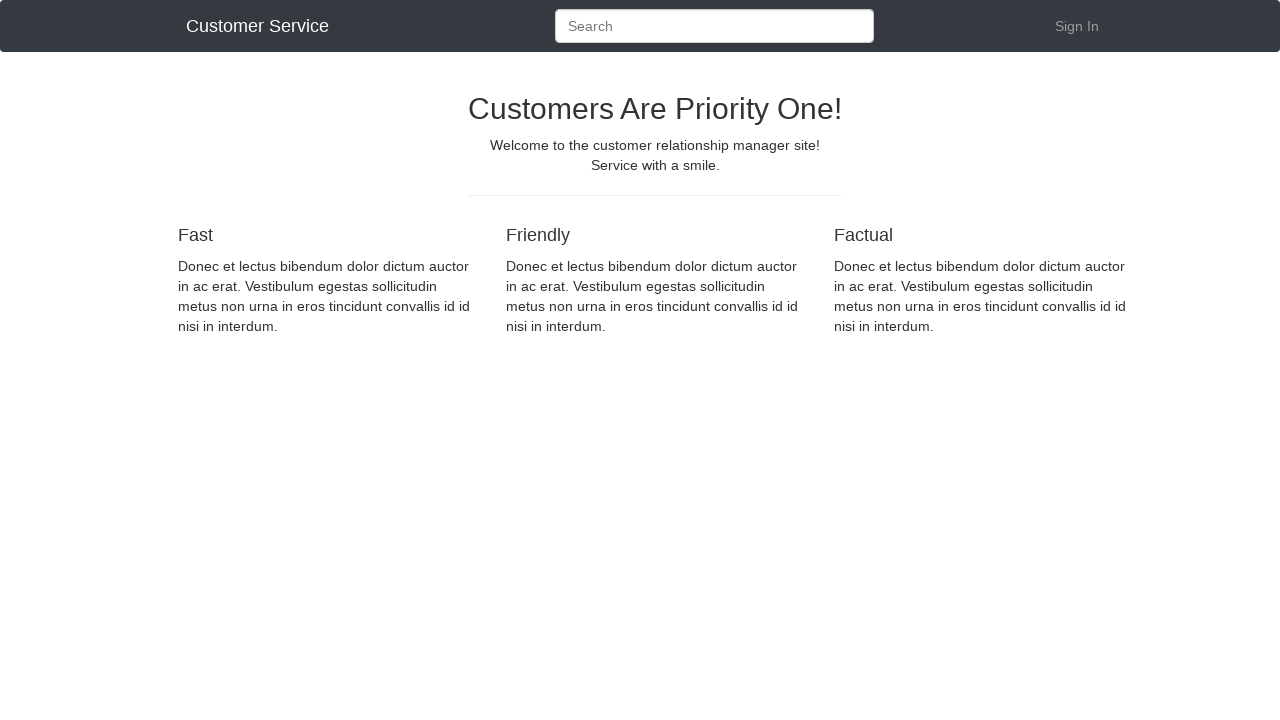

Clicked on 'Sign In' link using partial text matching at (1077, 26) on a:has-text('In')
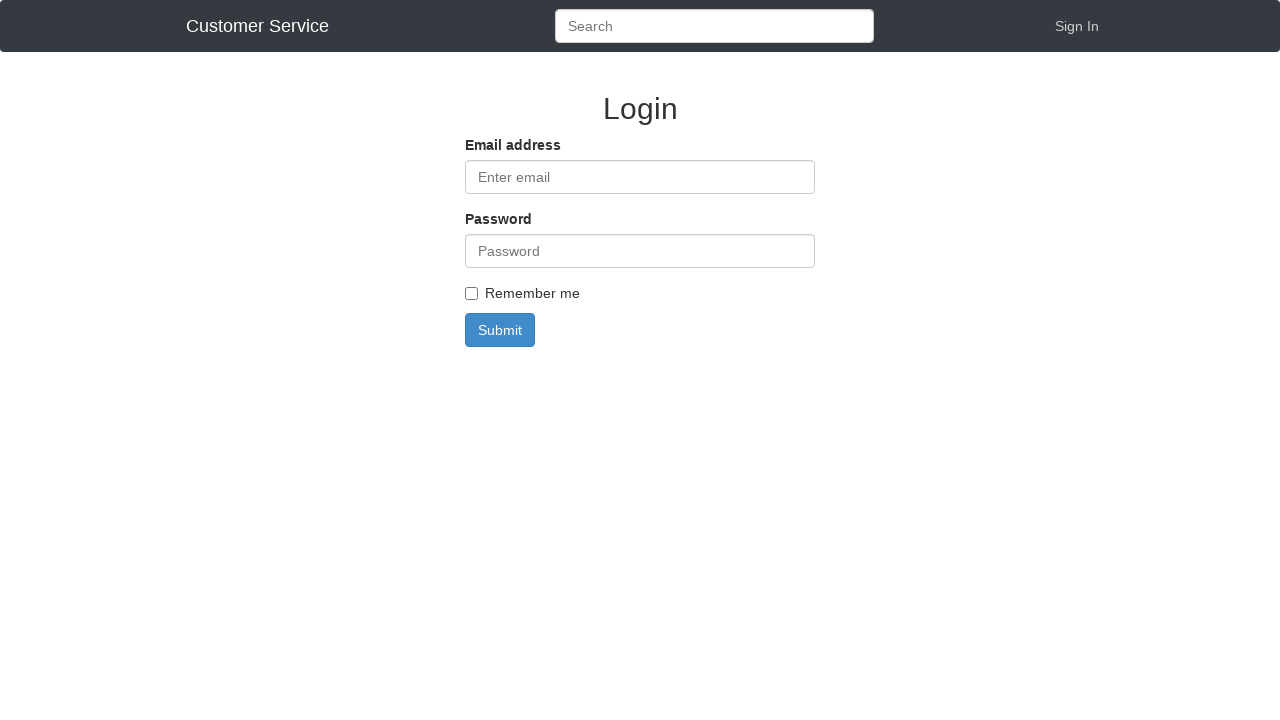

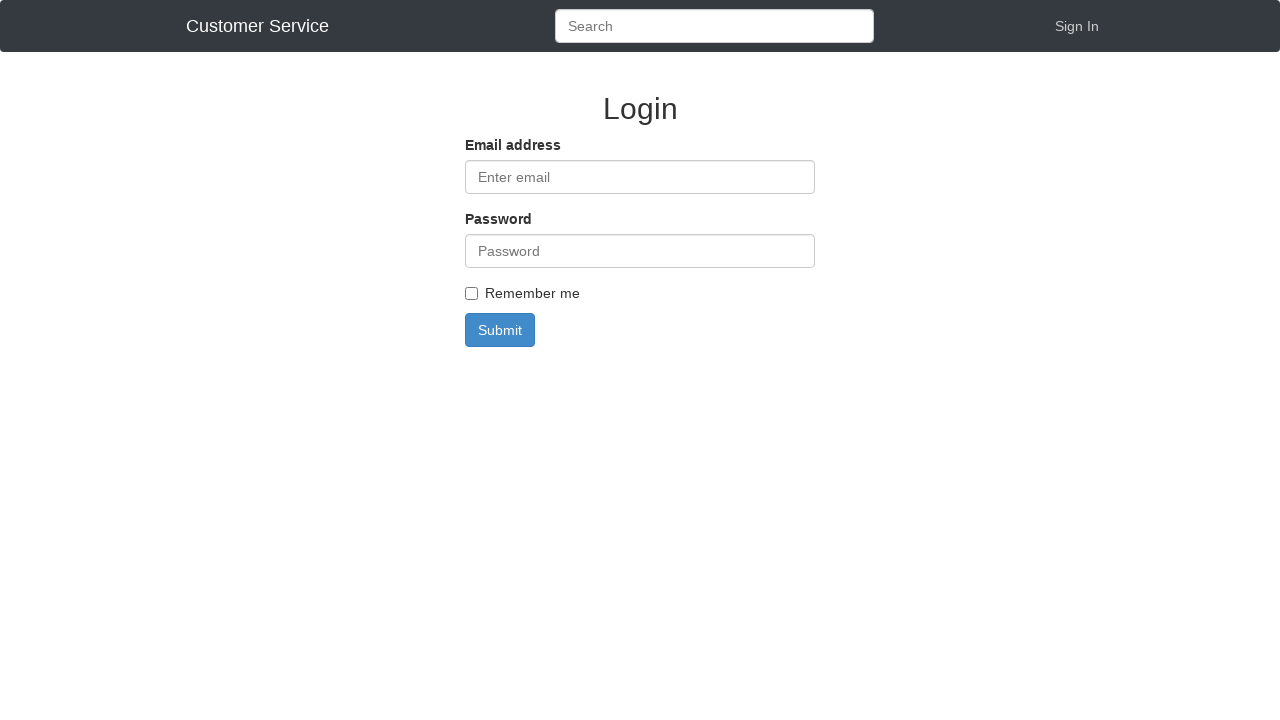